Tests the draggable functionality on jQuery UI by dragging an element to a new position within an iframe

Starting URL: https://jqueryui.com/draggable/

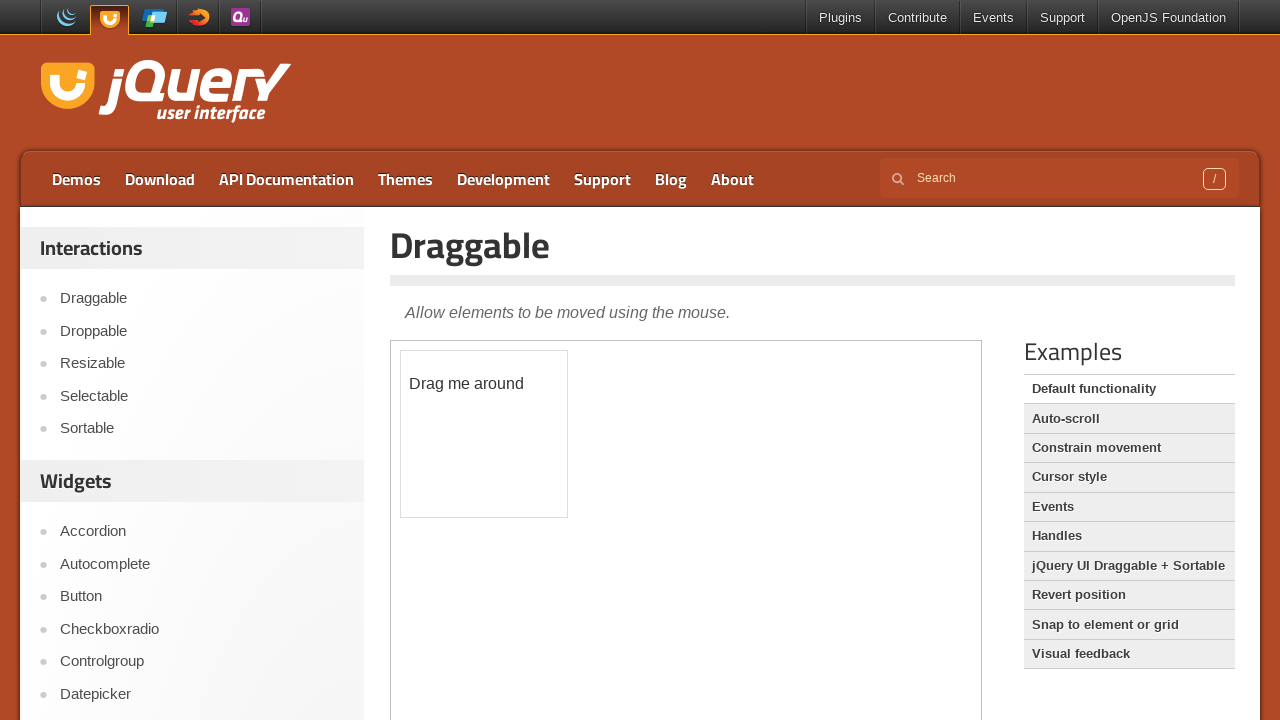

Located iframe containing draggable element
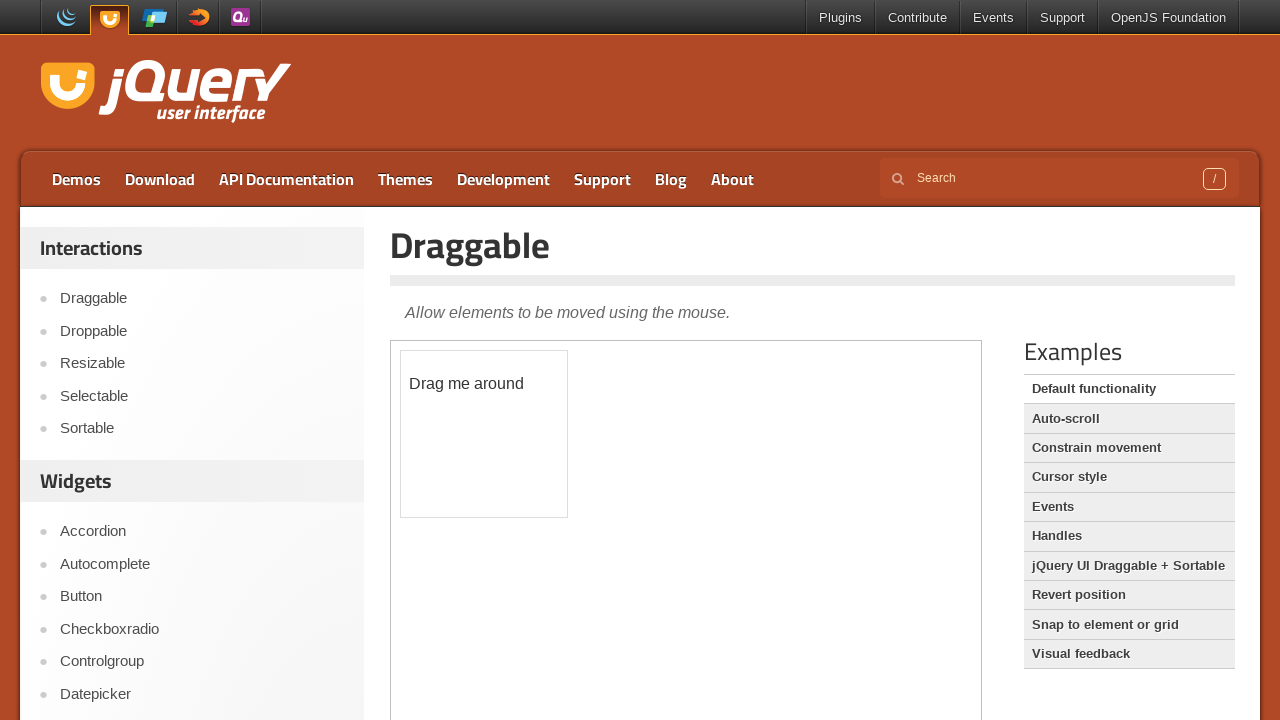

Located draggable element with id 'draggable'
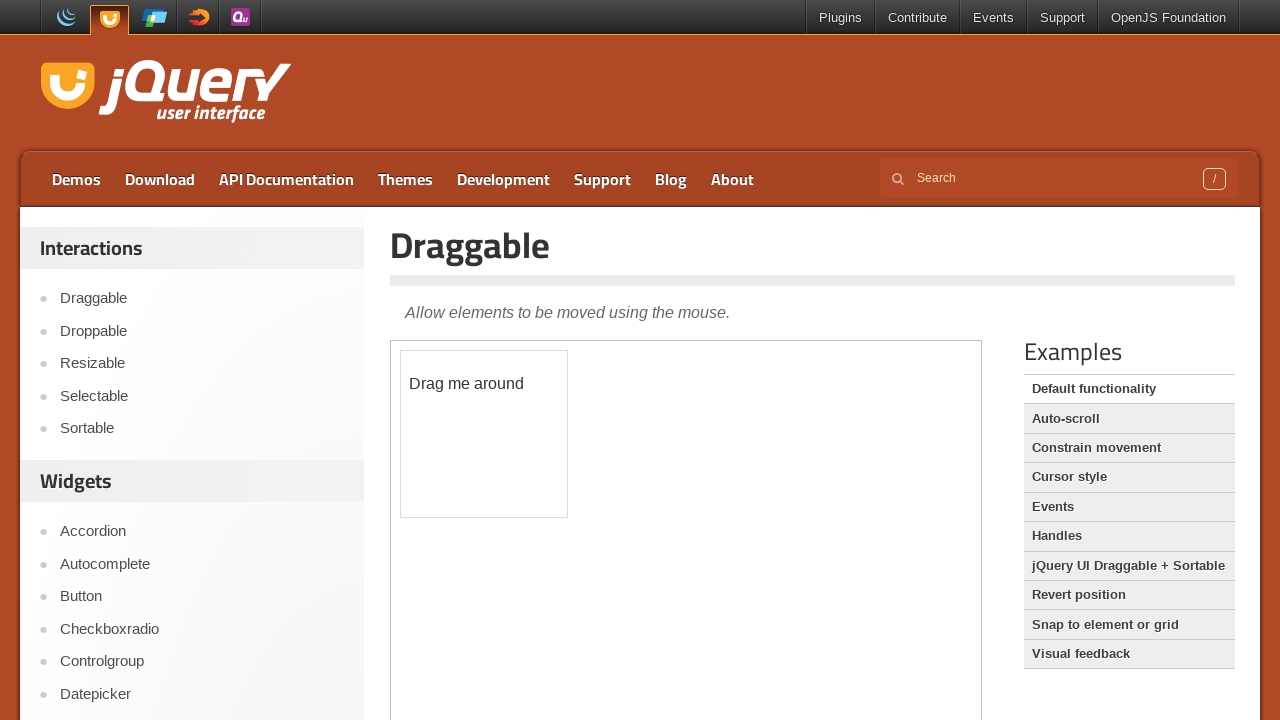

Draggable element became visible
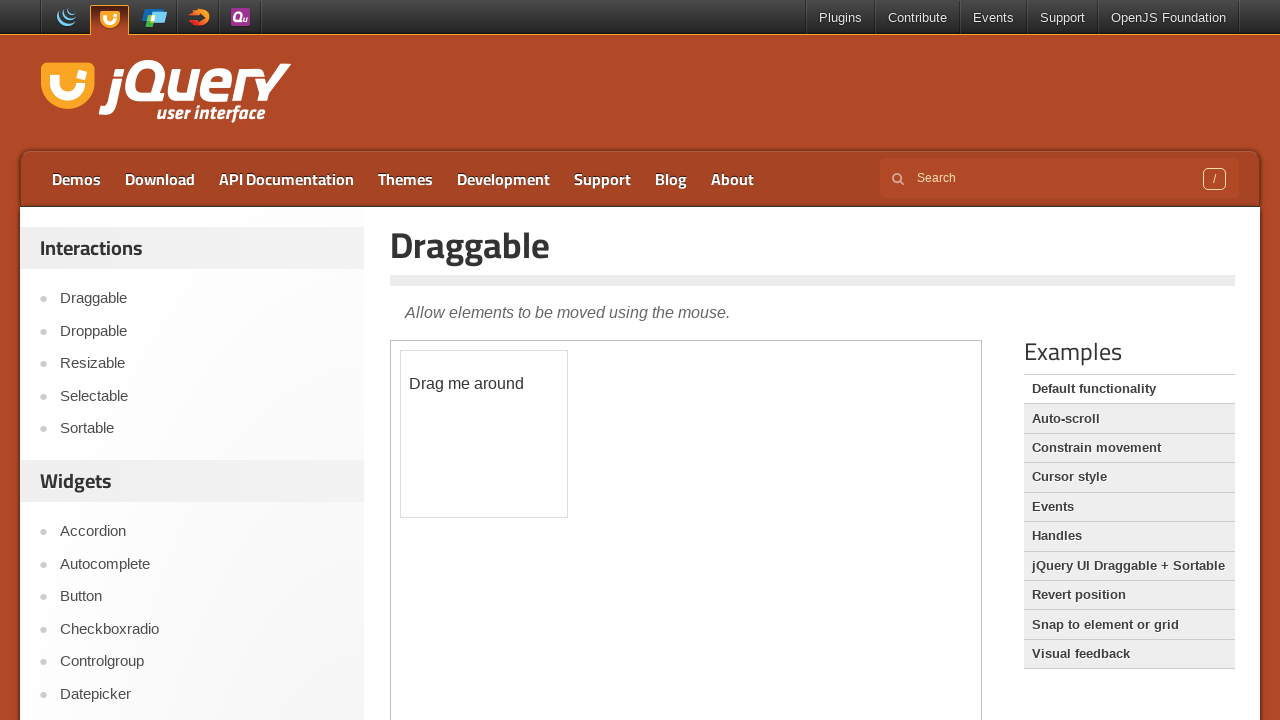

Retrieved bounding box of draggable element
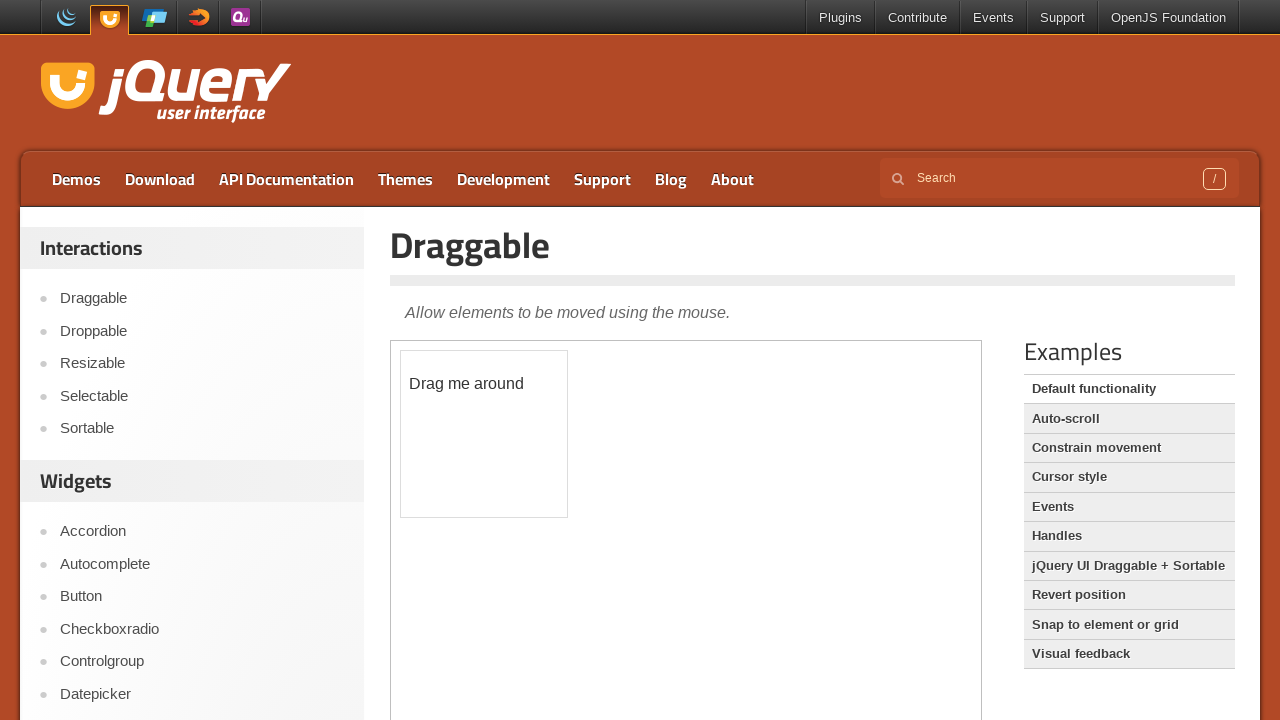

Dragged element to new position with offset (30, 25) at (515, 460)
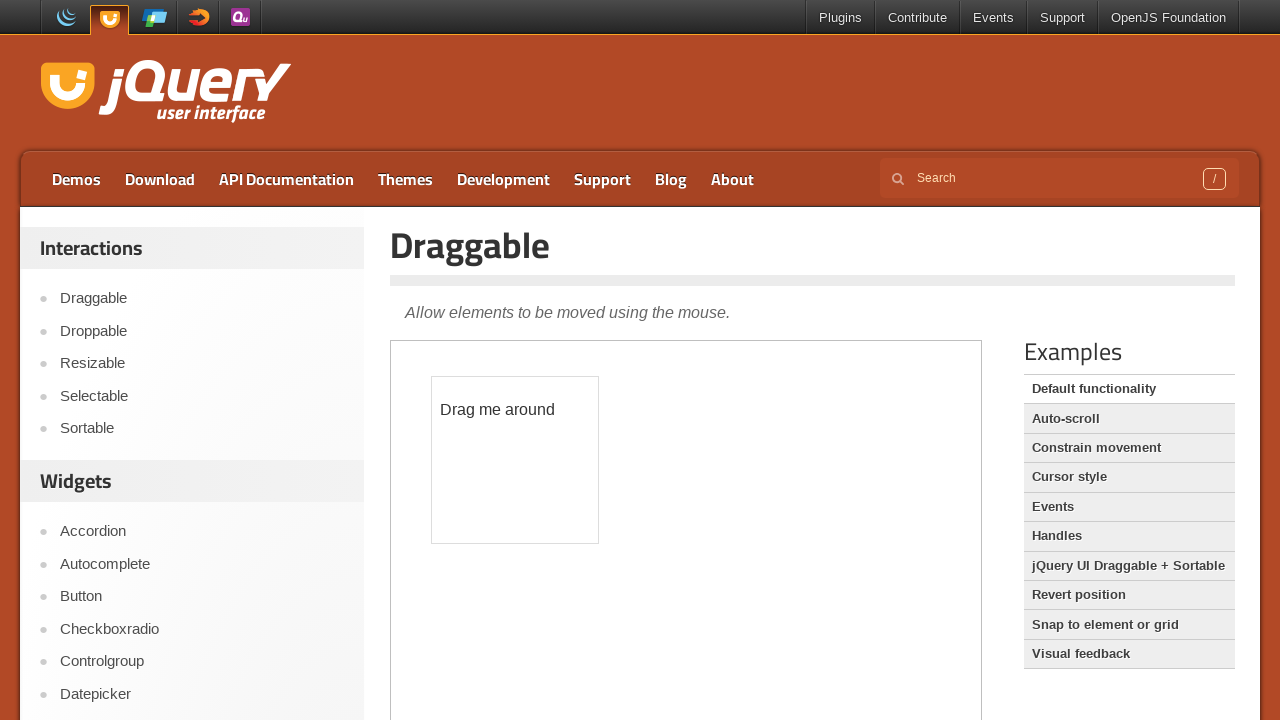

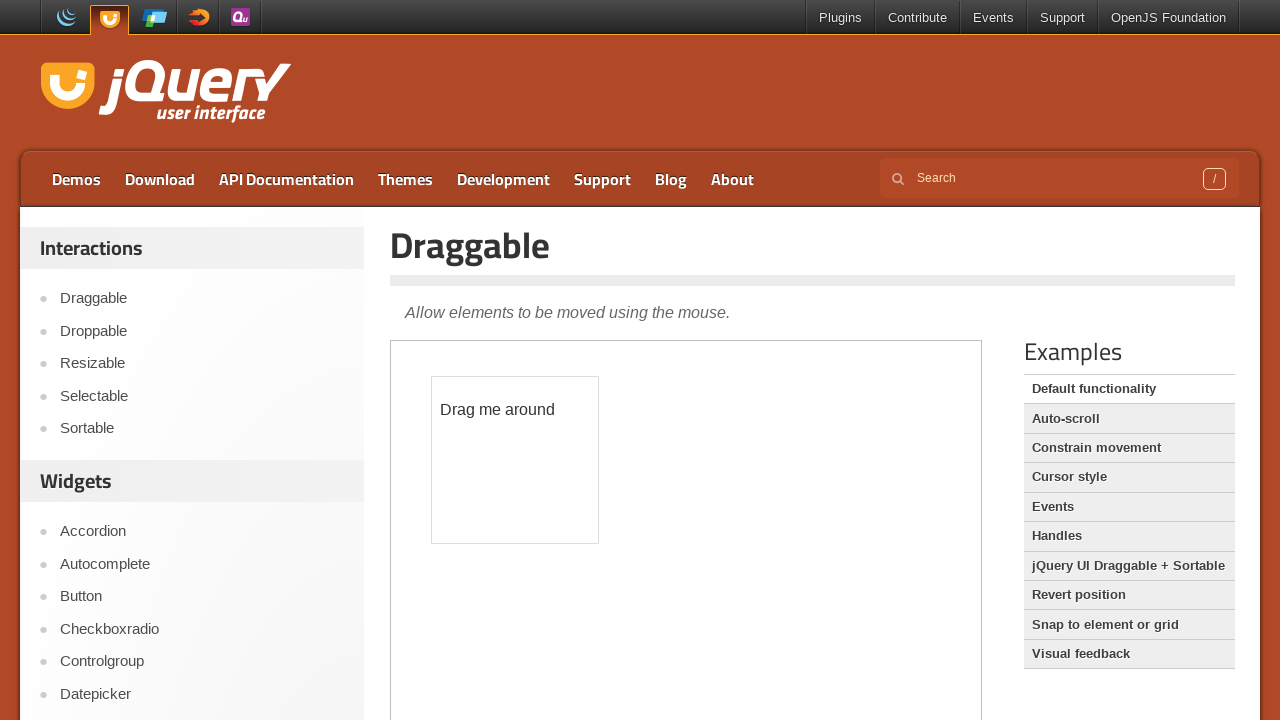